Tests registration form with valid password (8+ characters) and validates success alert message

Starting URL: http://automationbykrishna.com/

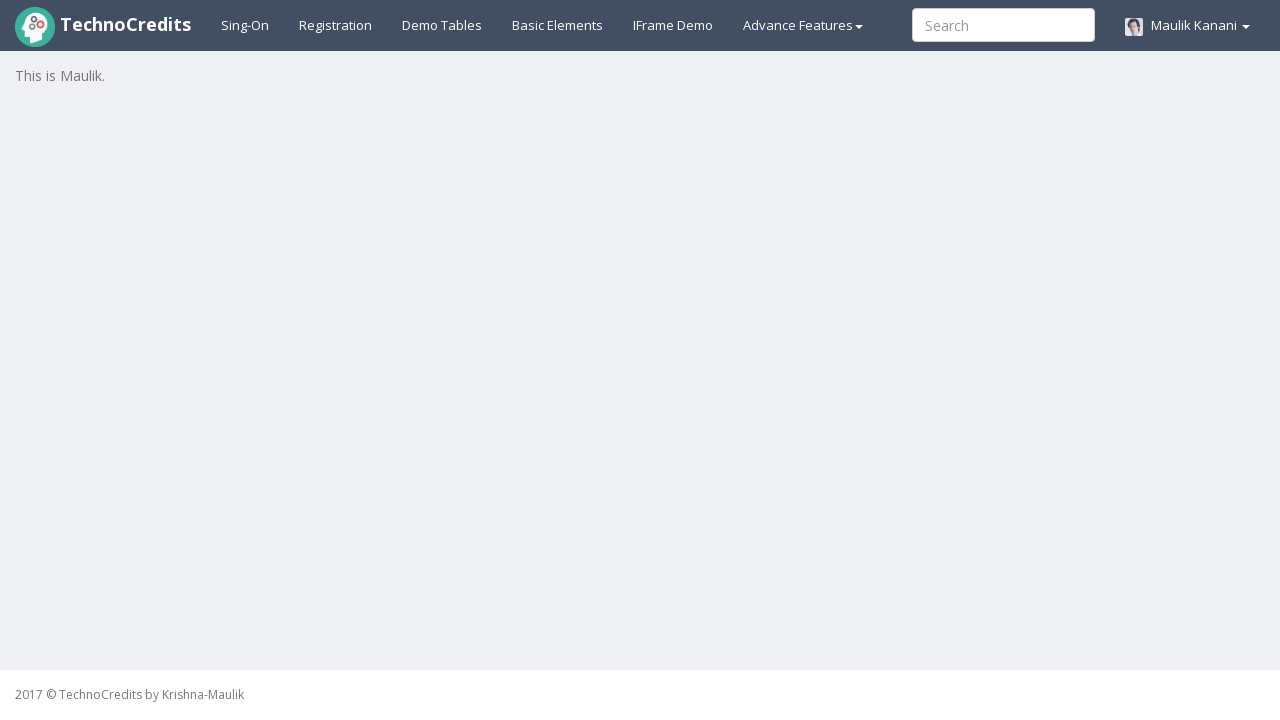

Clicked Registration link at (336, 25) on a:has-text('Registration')
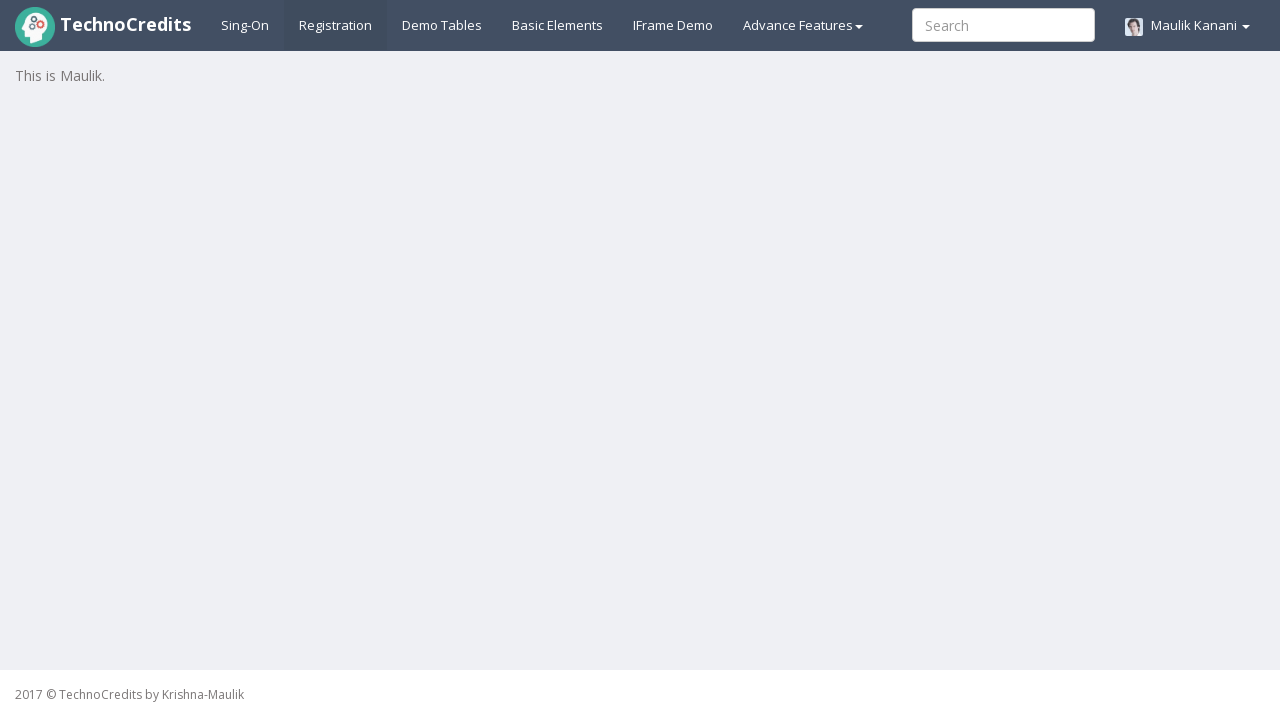

Registration form loaded and username field is visible
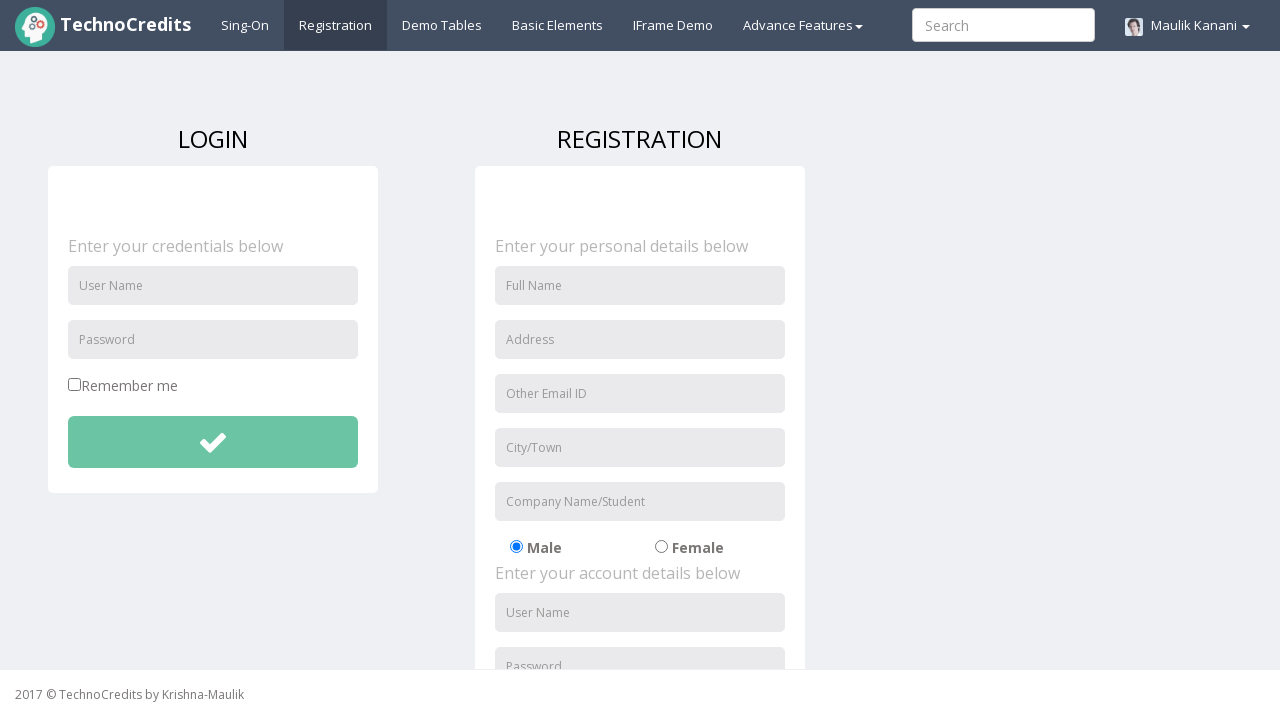

Entered username 'testuser@example.com' in username field on #unameSignin
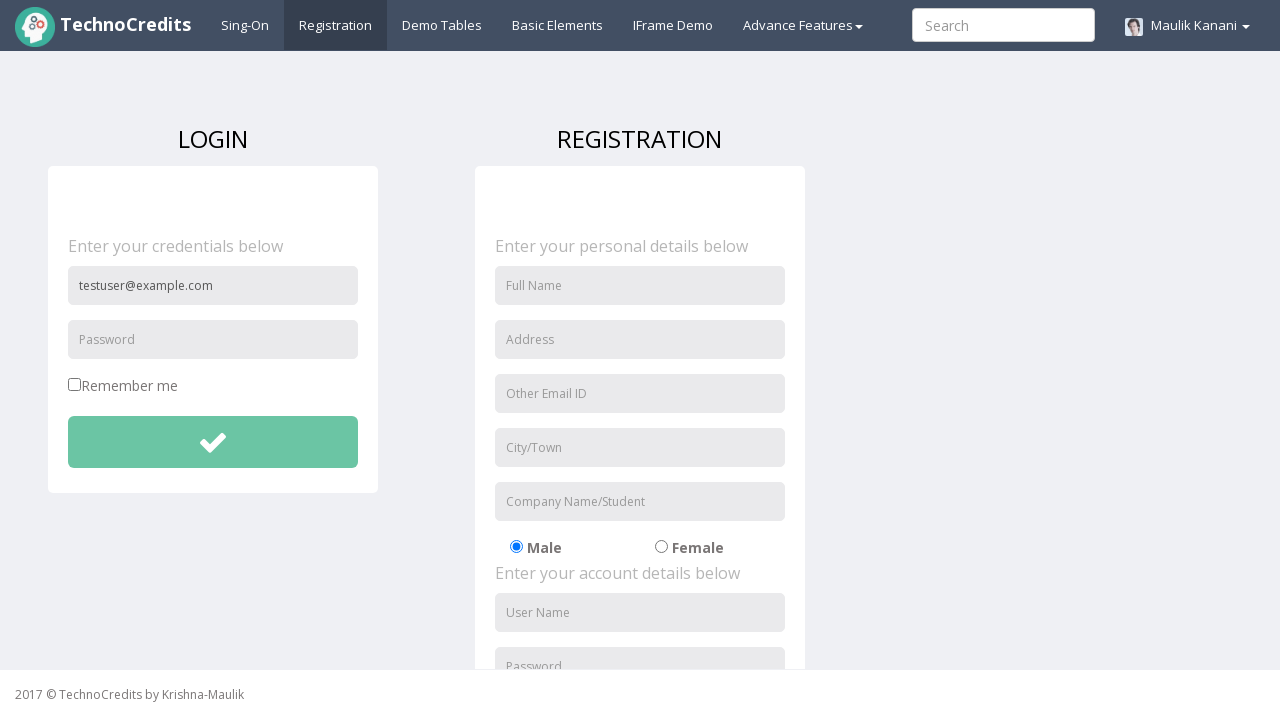

Entered valid password 'TestPass123' (11 characters) in password field on #pwdSignin
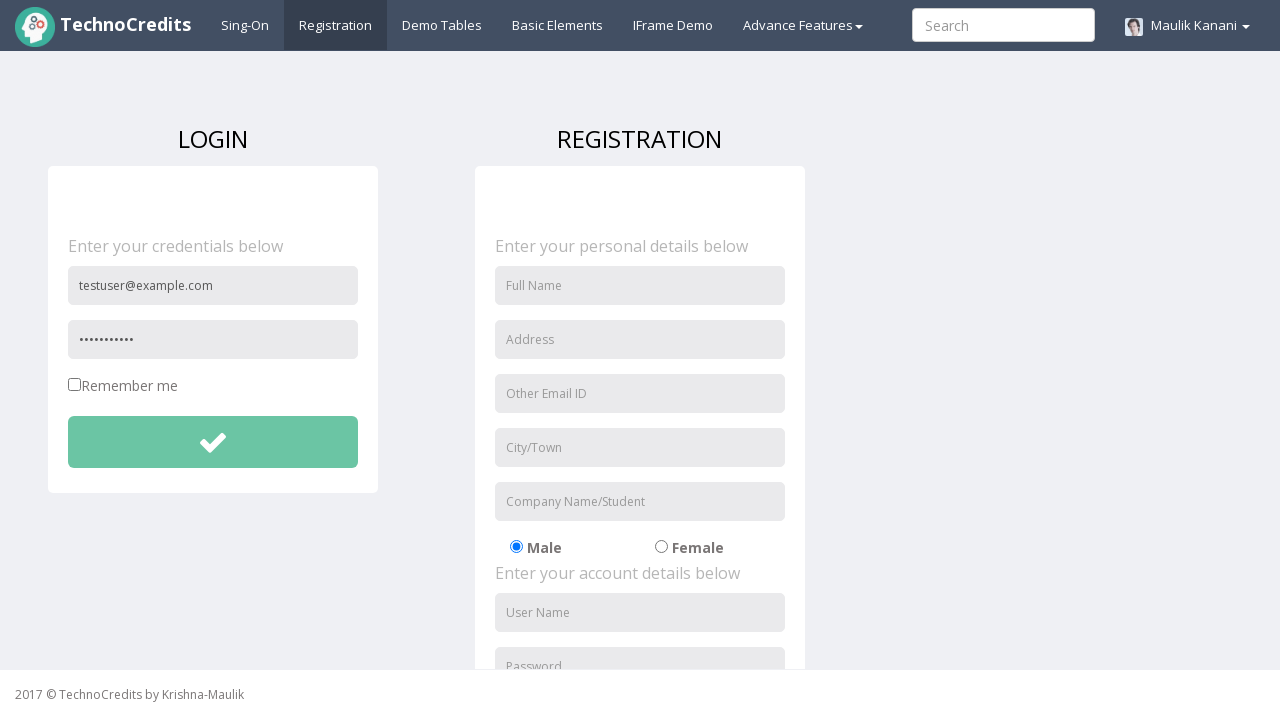

Clicked submit button to register at (213, 442) on #btnsubmitdetails
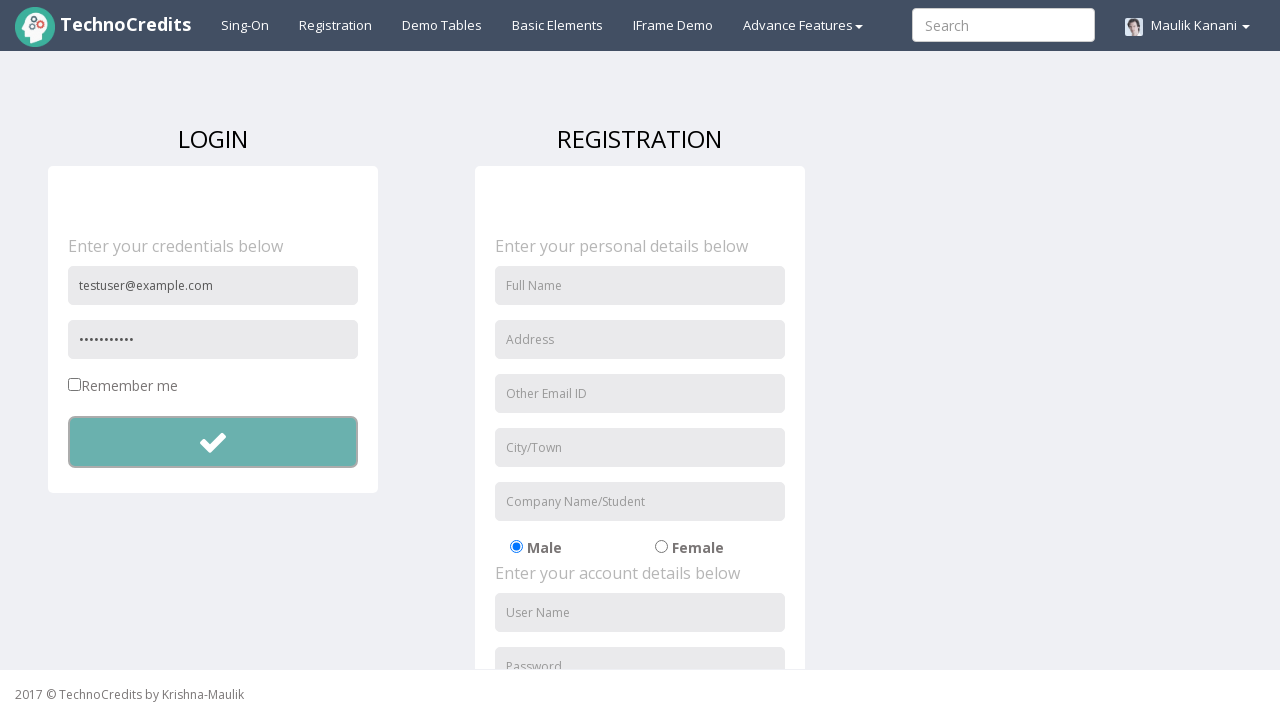

Success alert message accepted and validated
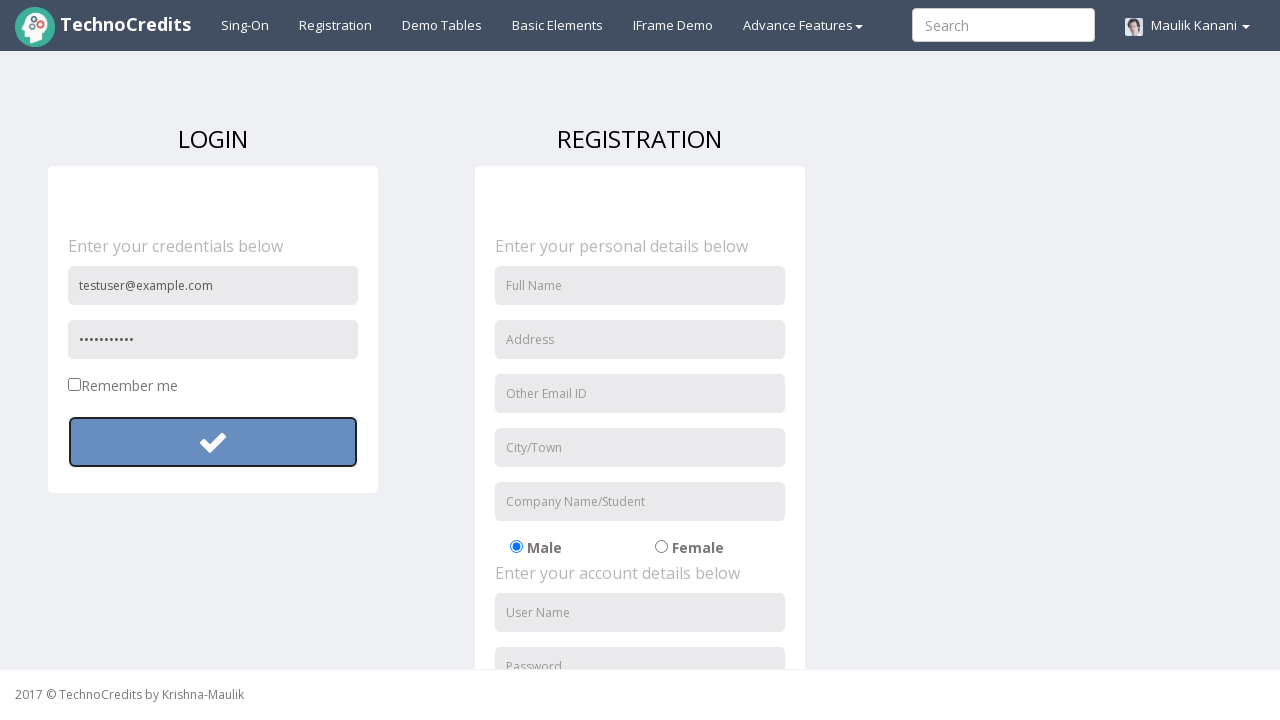

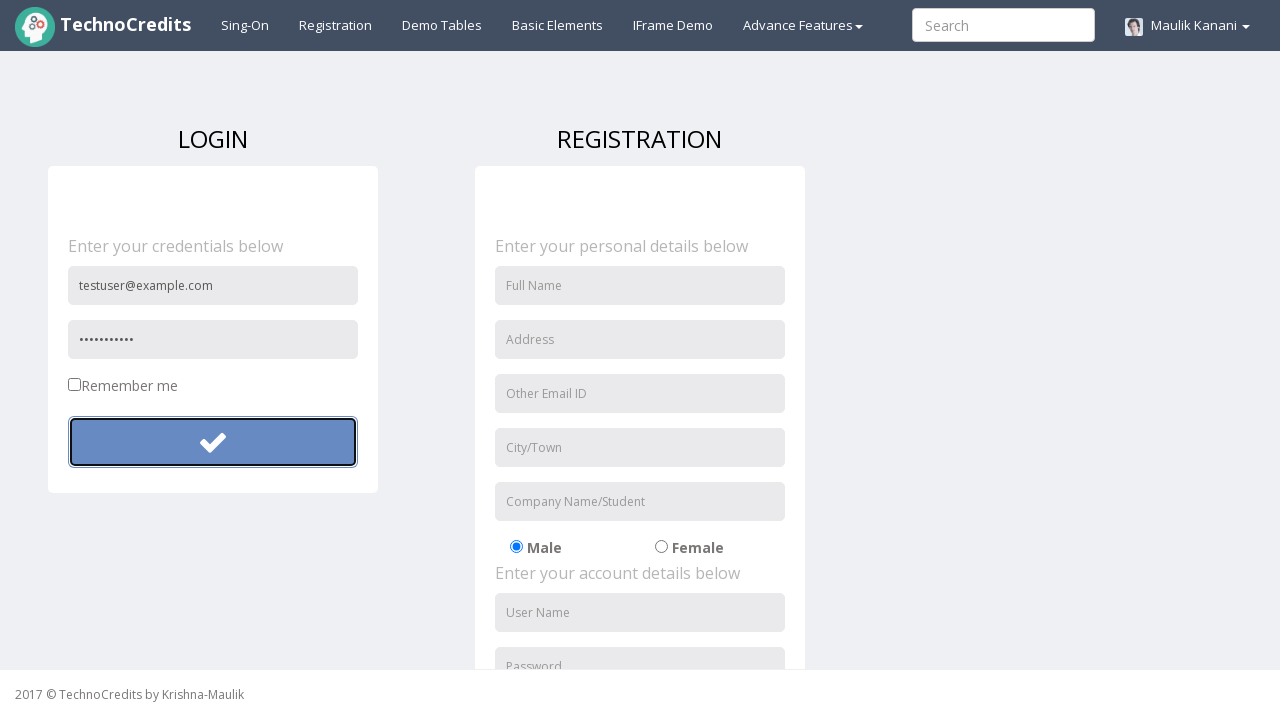